Tests opening a new browser window by clicking a link, switching to the new window to verify content, then switching back to the original window

Starting URL: https://the-internet.herokuapp.com/windows

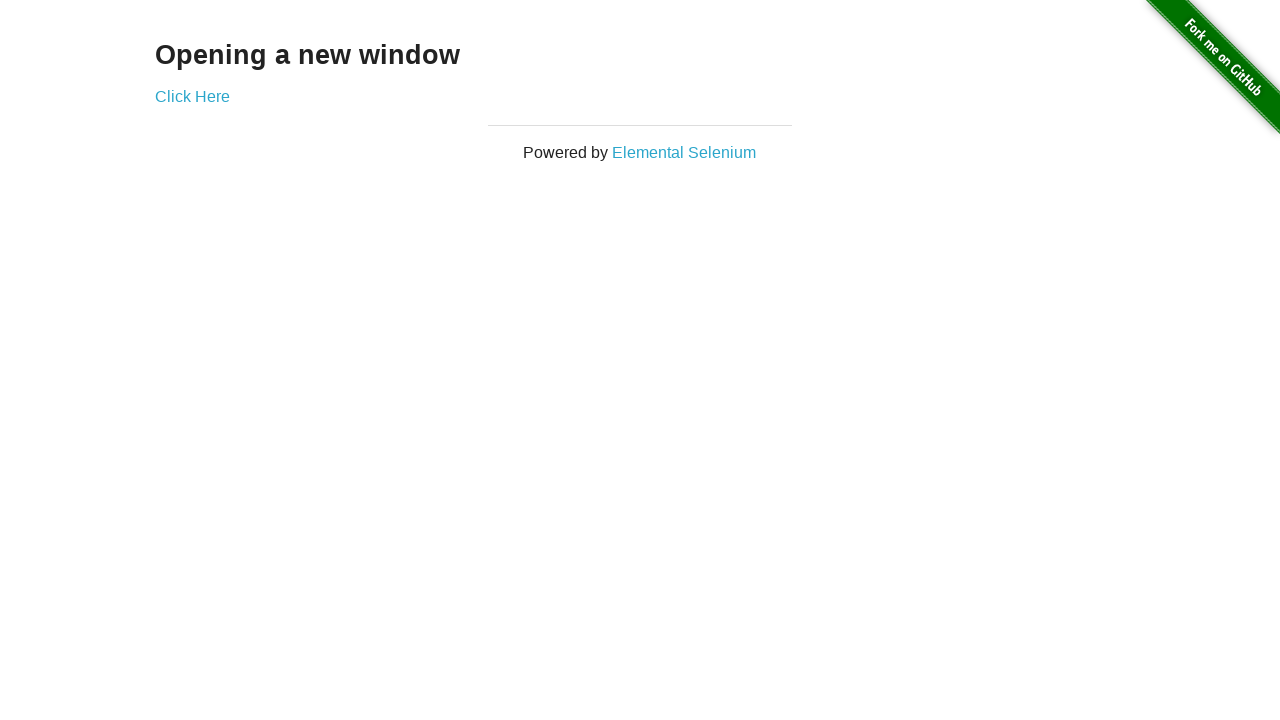

Clicked 'Click Here' link to open new window at (192, 96) on text=Click Here
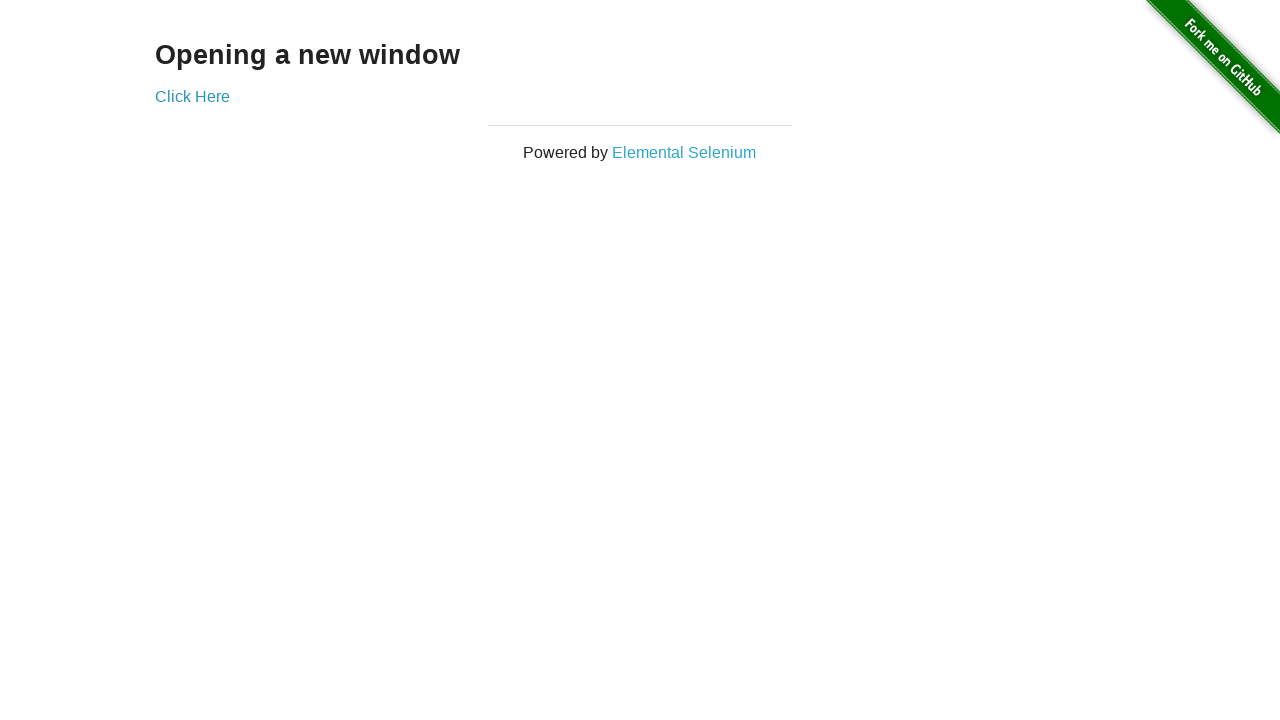

Captured new window/page object
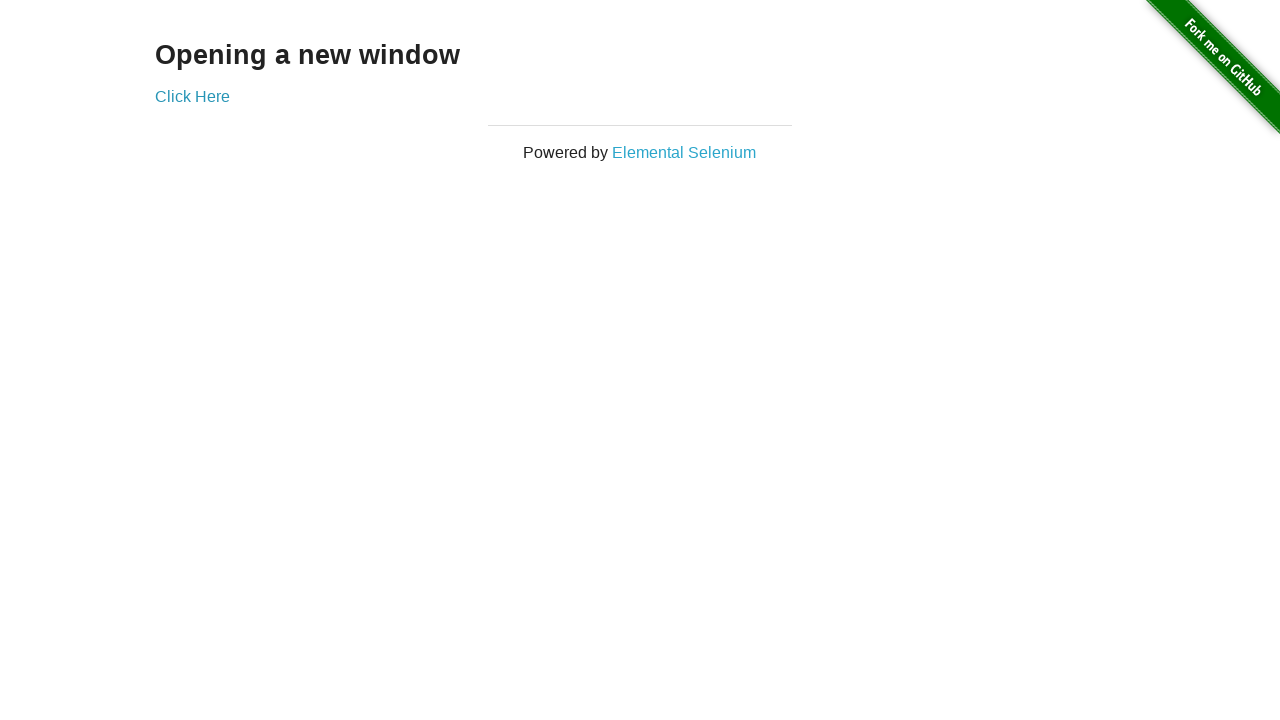

New window loaded completely
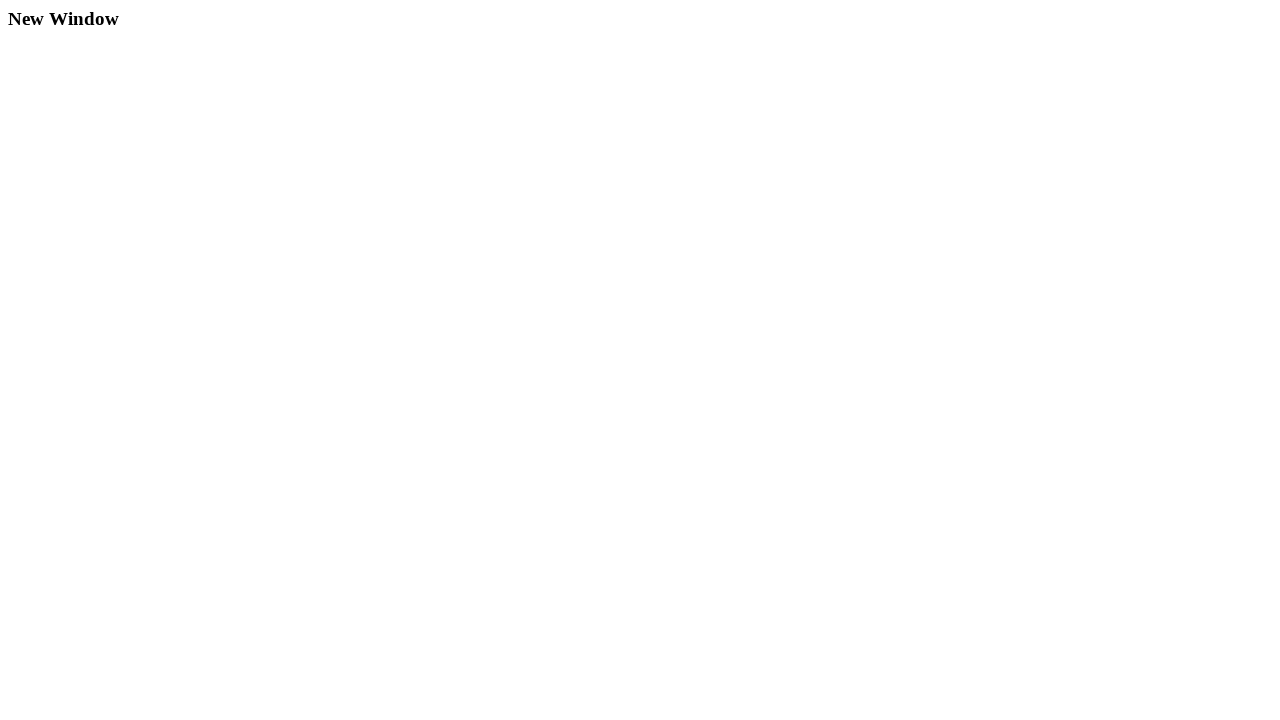

Retrieved h3 text content from new window: New Window
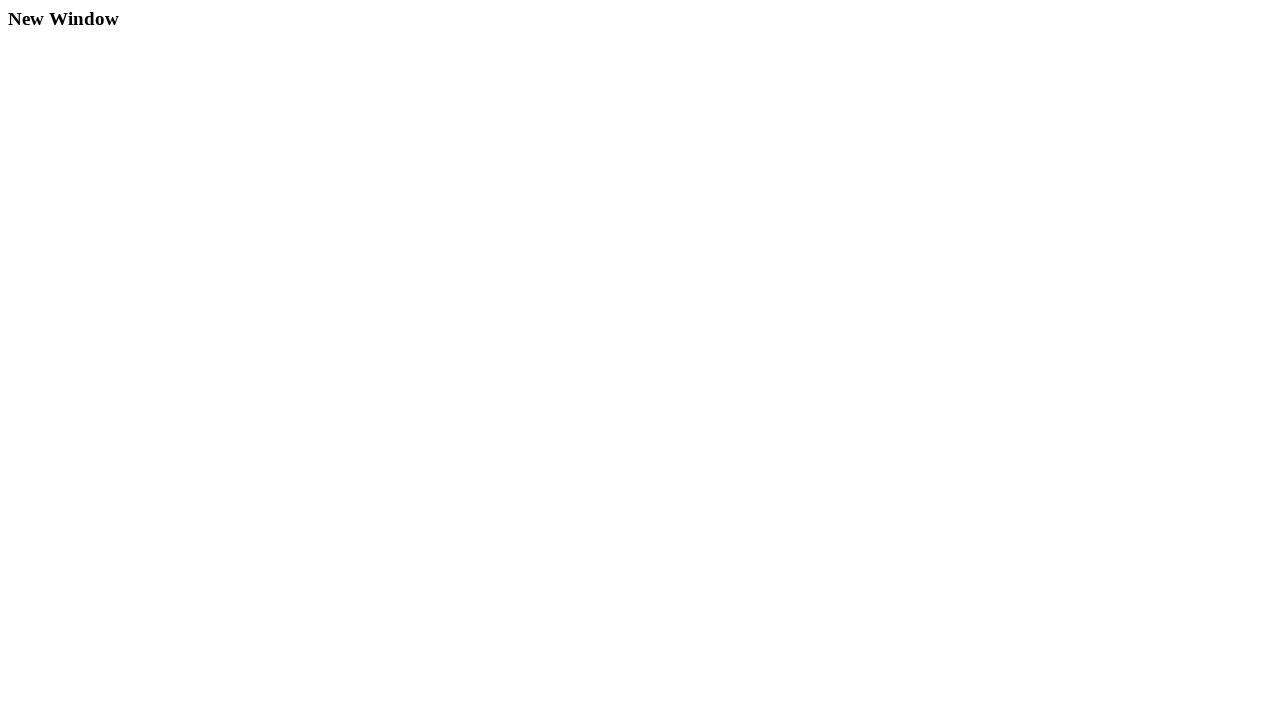

Switched back to original window
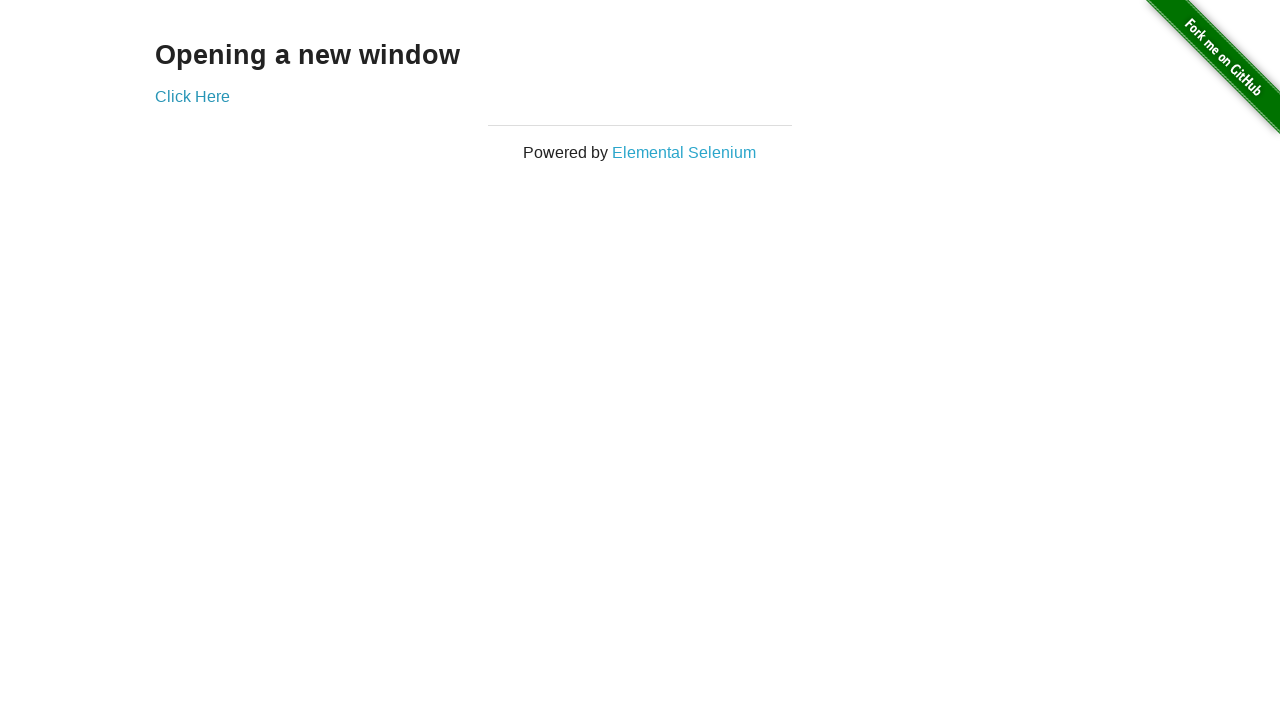

Verified original window contains 'Opening a new window' text
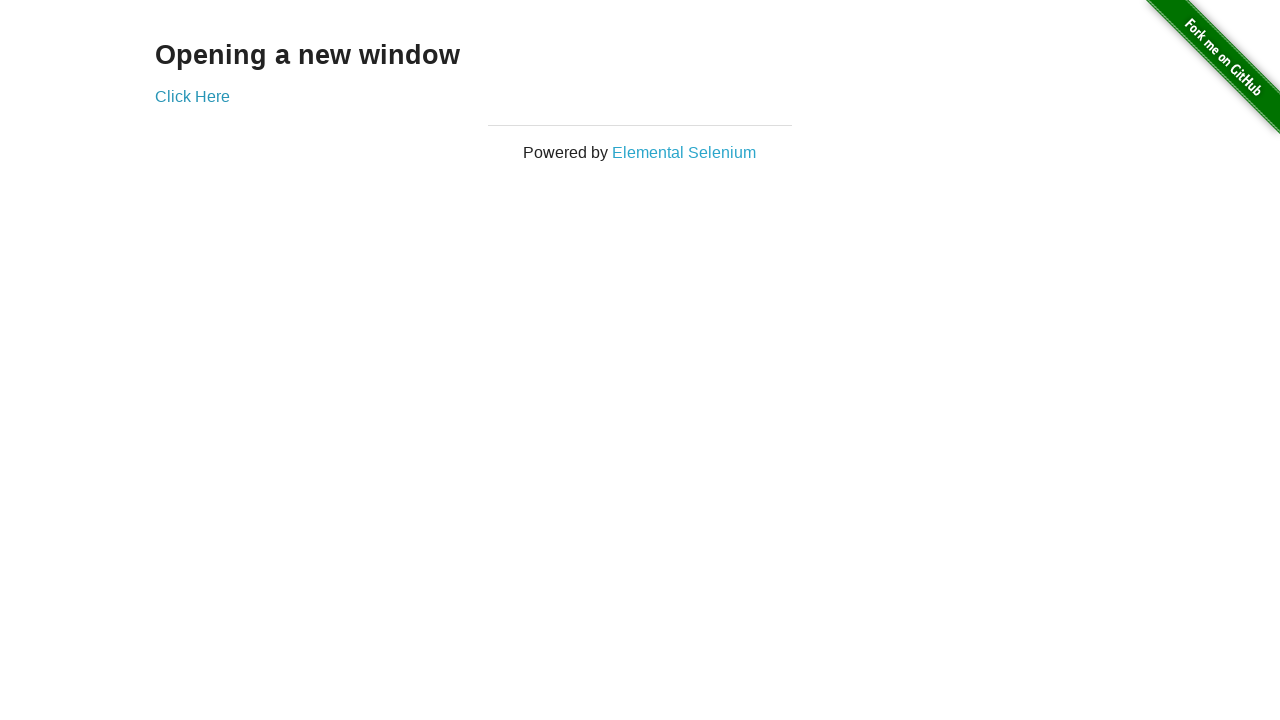

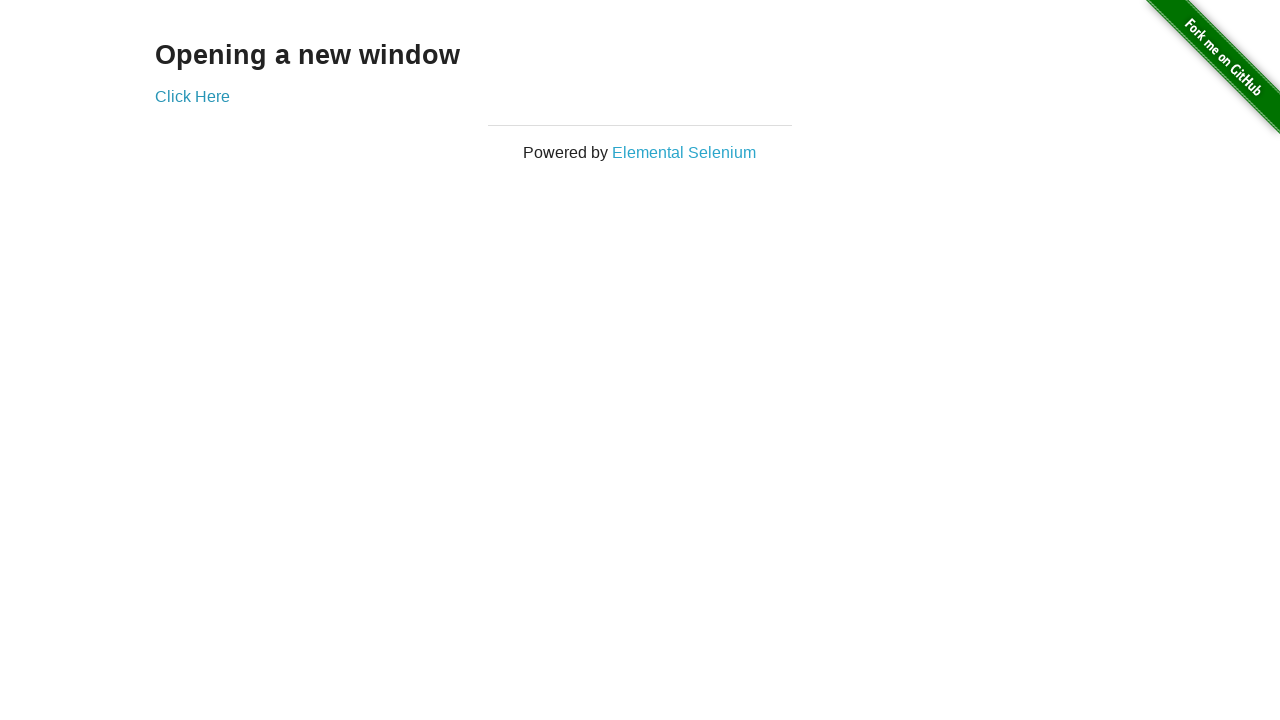